Tests checkbox functionality by selecting multiple checkboxes and verifying the selection results are displayed correctly

Starting URL: https://kristinek.github.io/site/examples/actions

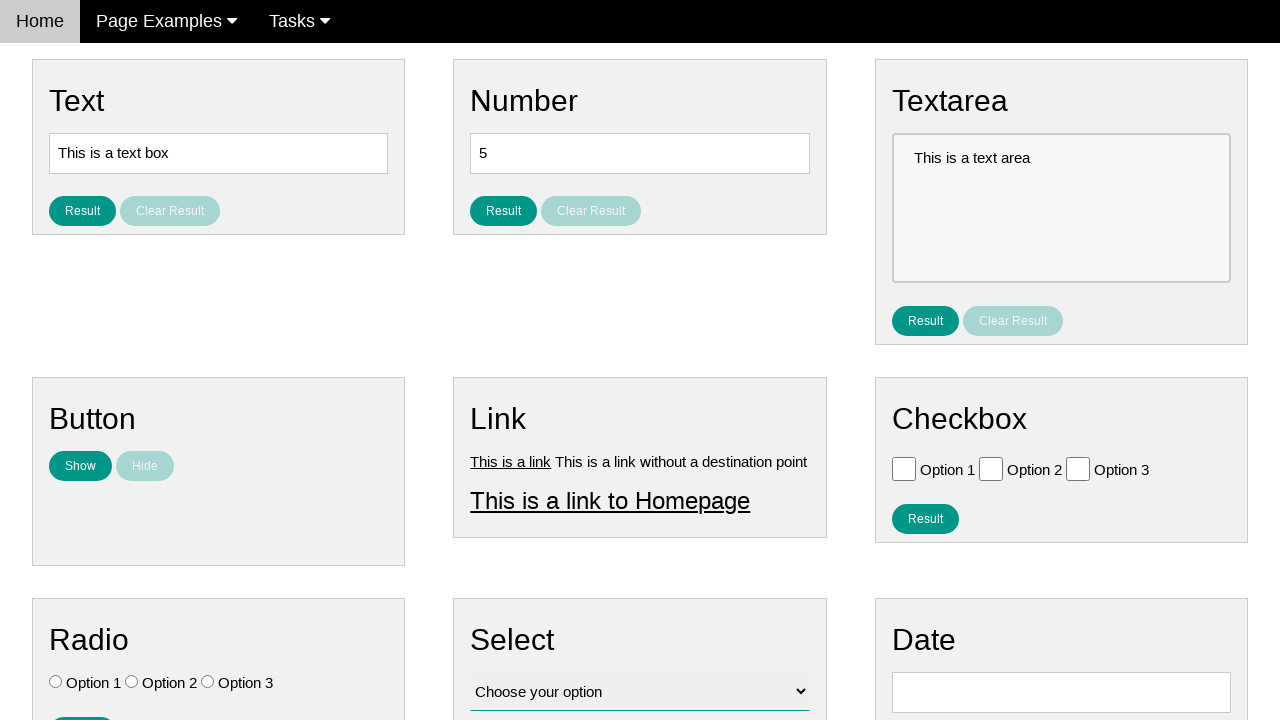

Located Option 1 checkbox element
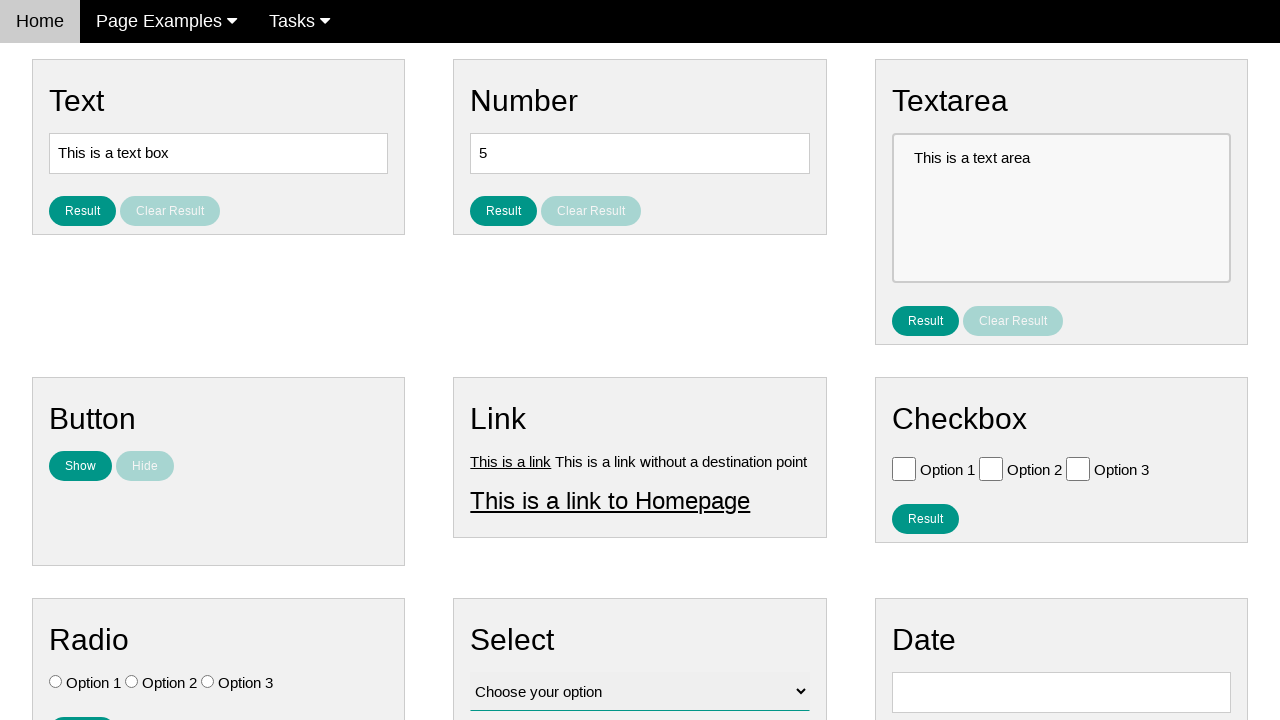

Located Option 2 checkbox element
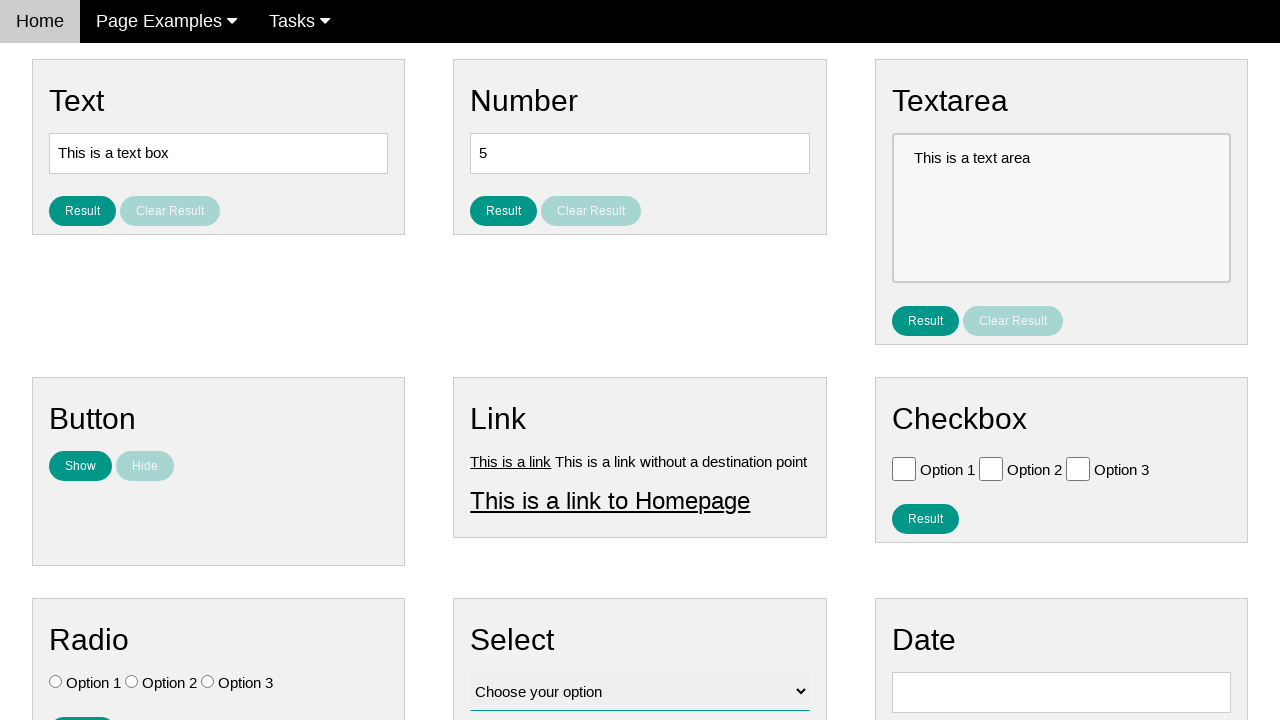

Located Option 3 checkbox element
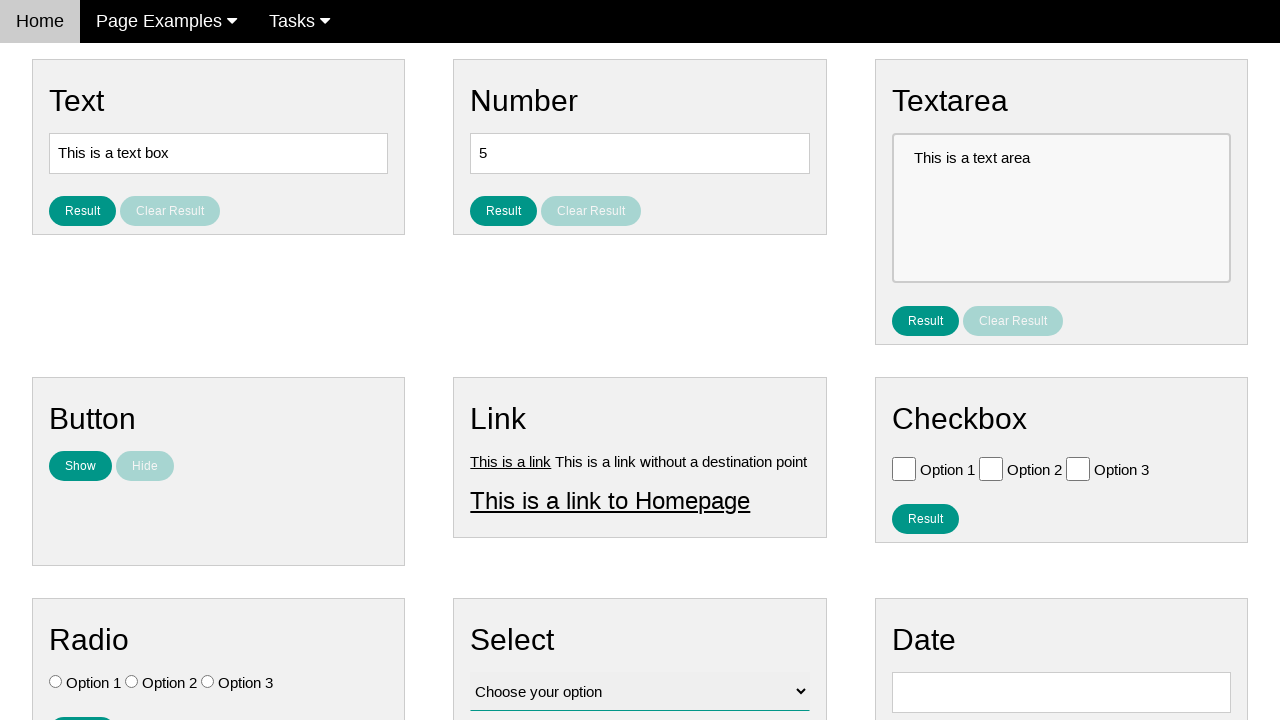

Selected Option 2 checkbox at (991, 468) on #vfb-6-1
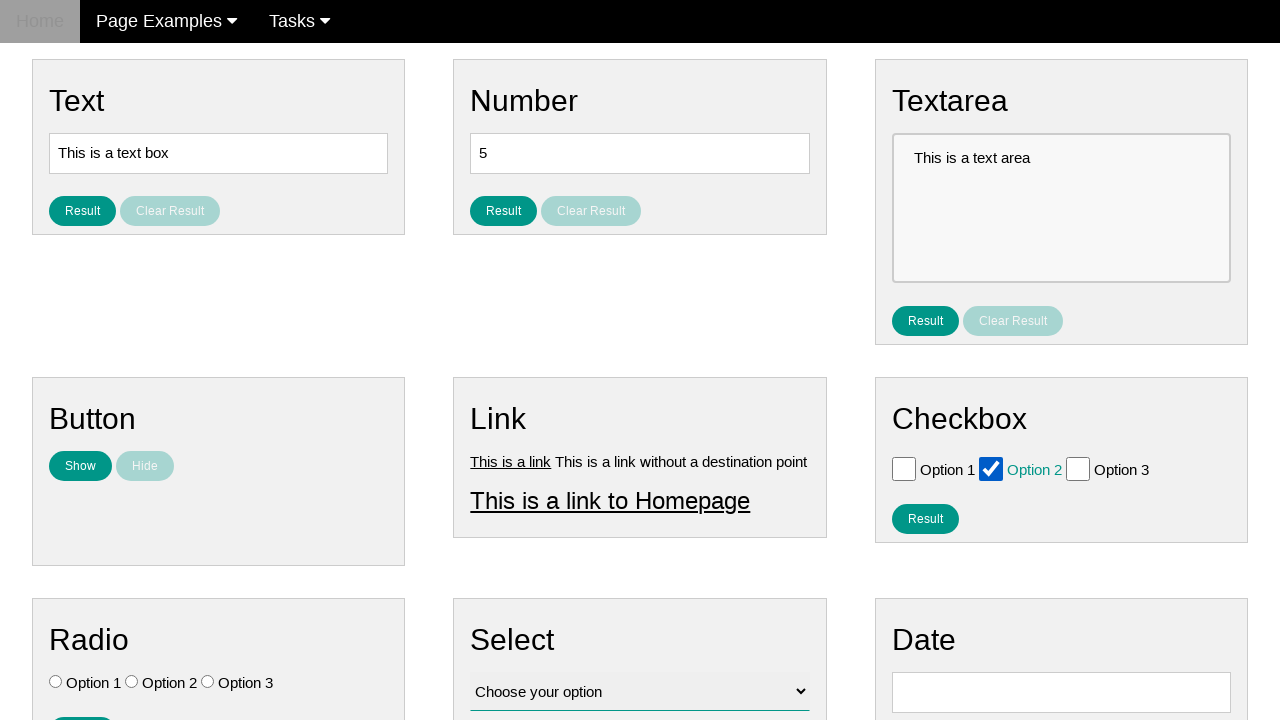

Selected Option 3 checkbox at (1078, 468) on #vfb-6-2
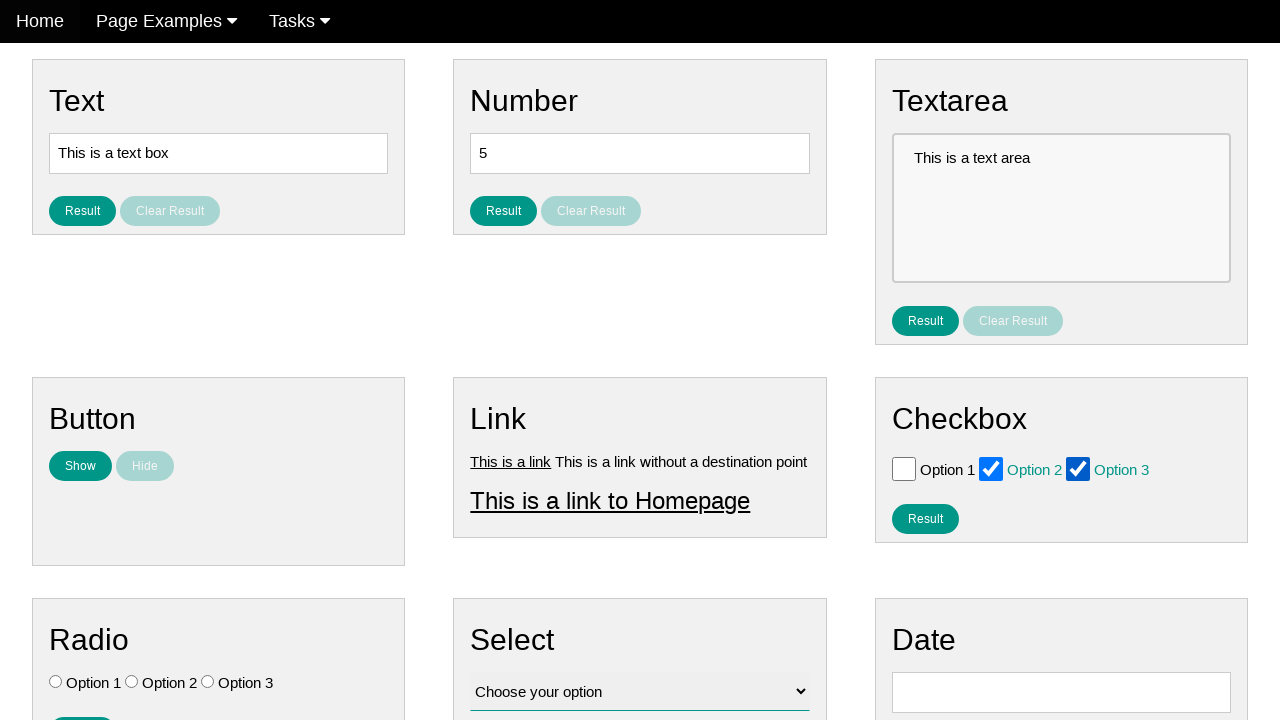

Clicked result button to submit checkbox selections at (925, 518) on #result_button_checkbox
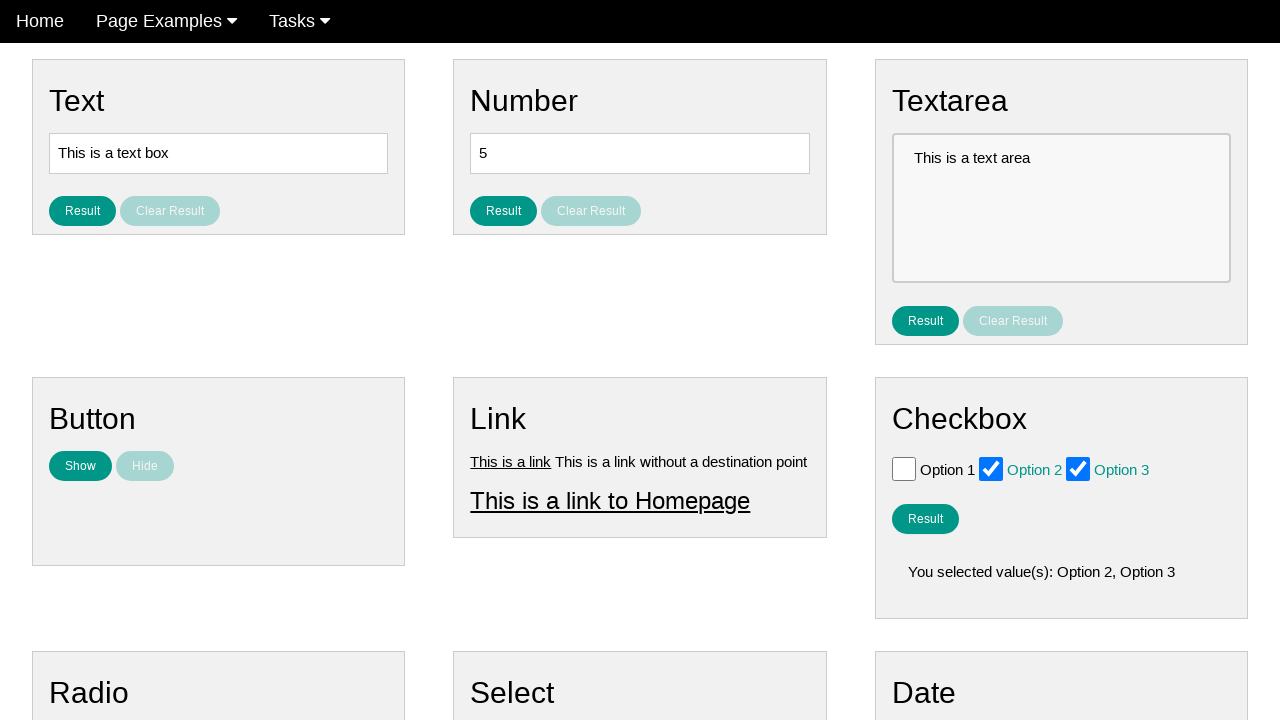

Selection results displayed on page
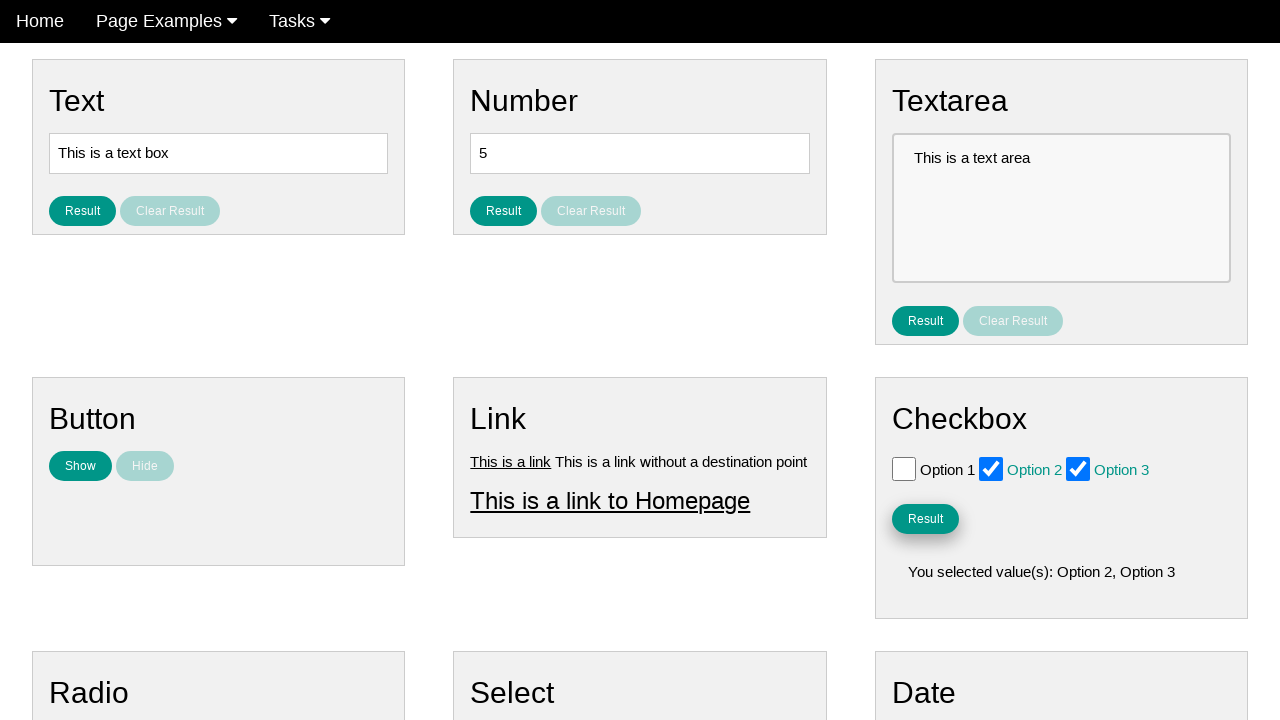

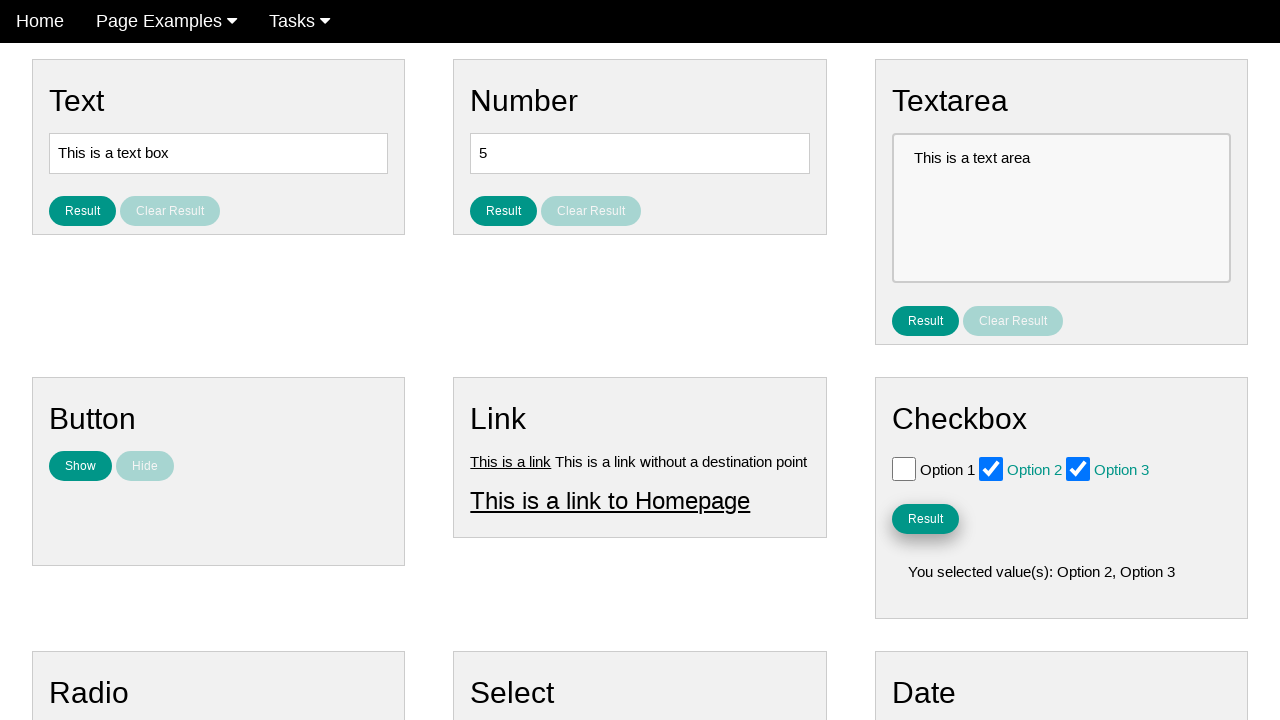